Tests multiple window handling by clicking a link that opens a new window and switching between parent and child windows

Starting URL: https://webapps.tekstac.com/MultipleWindow/

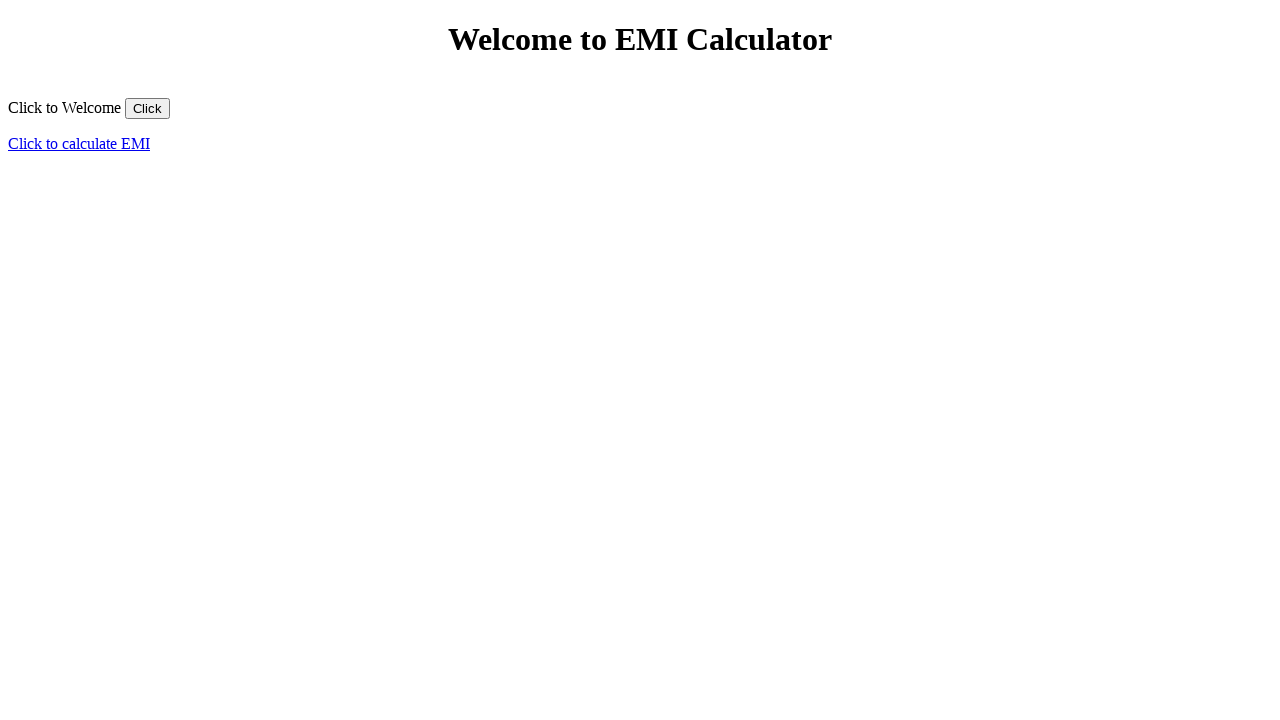

Clicked link to open new window at (79, 143) on xpath=/html/body/p/a
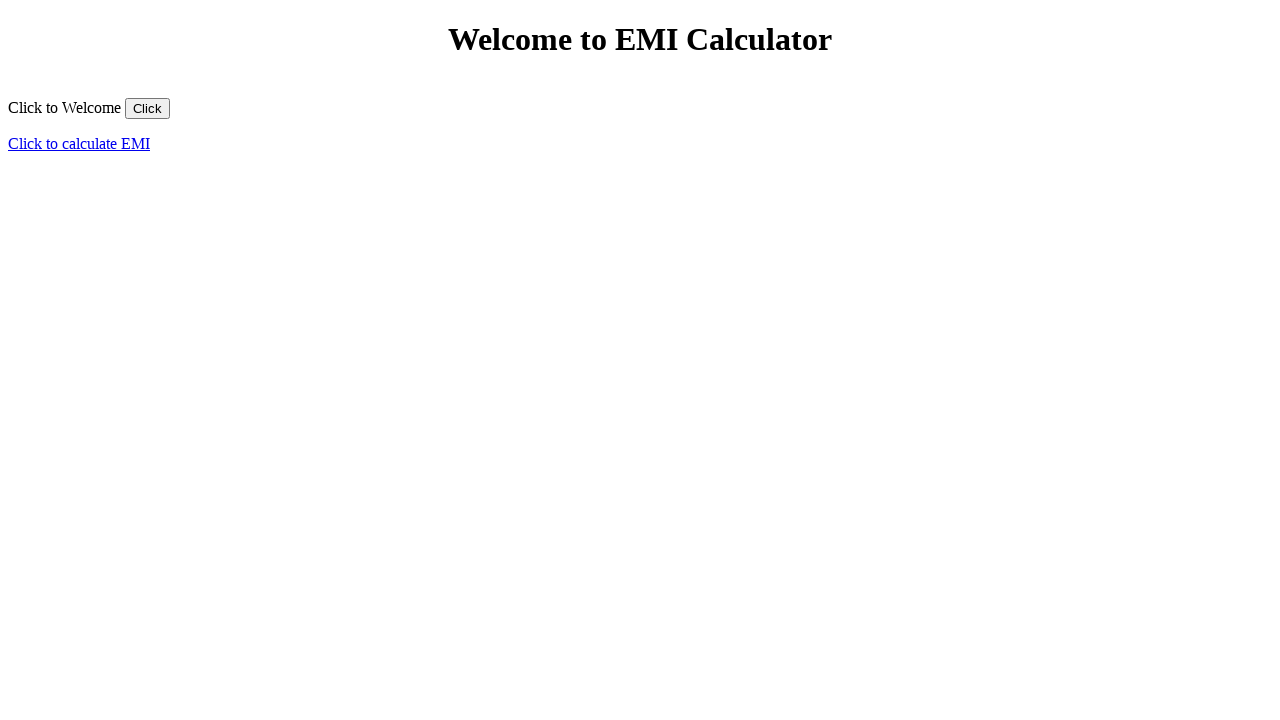

New window opened and captured
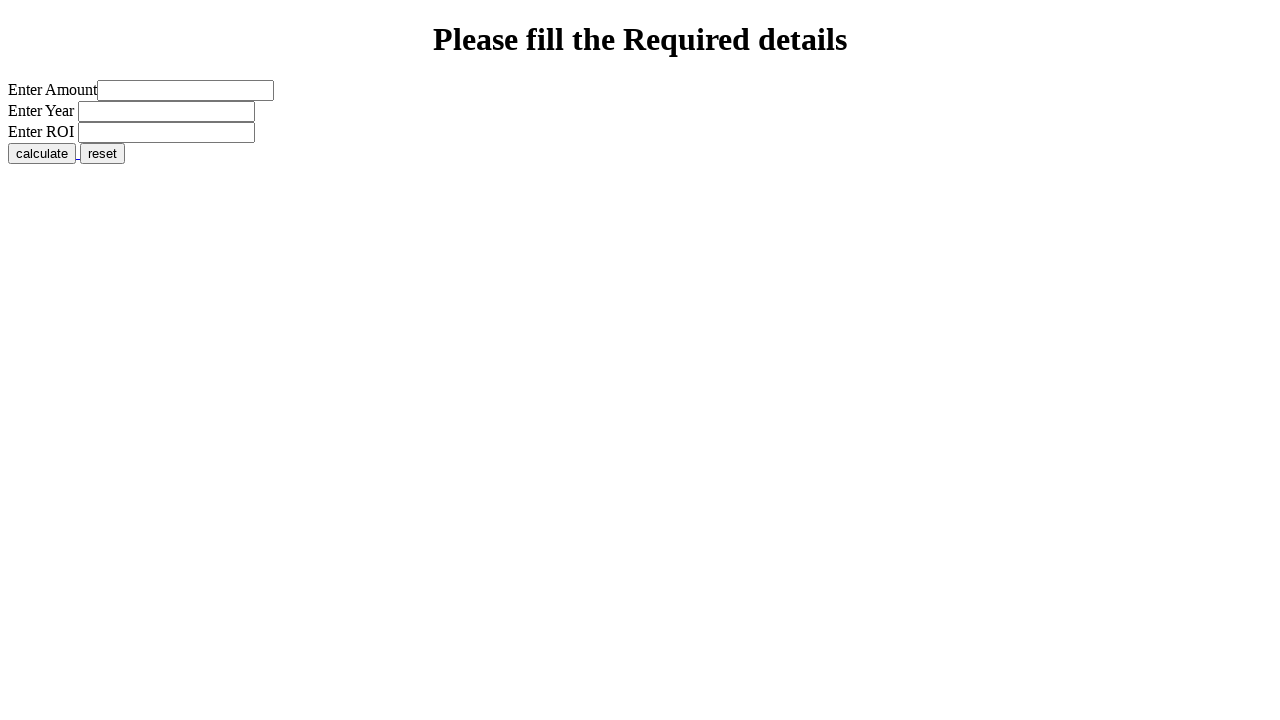

New page finished loading
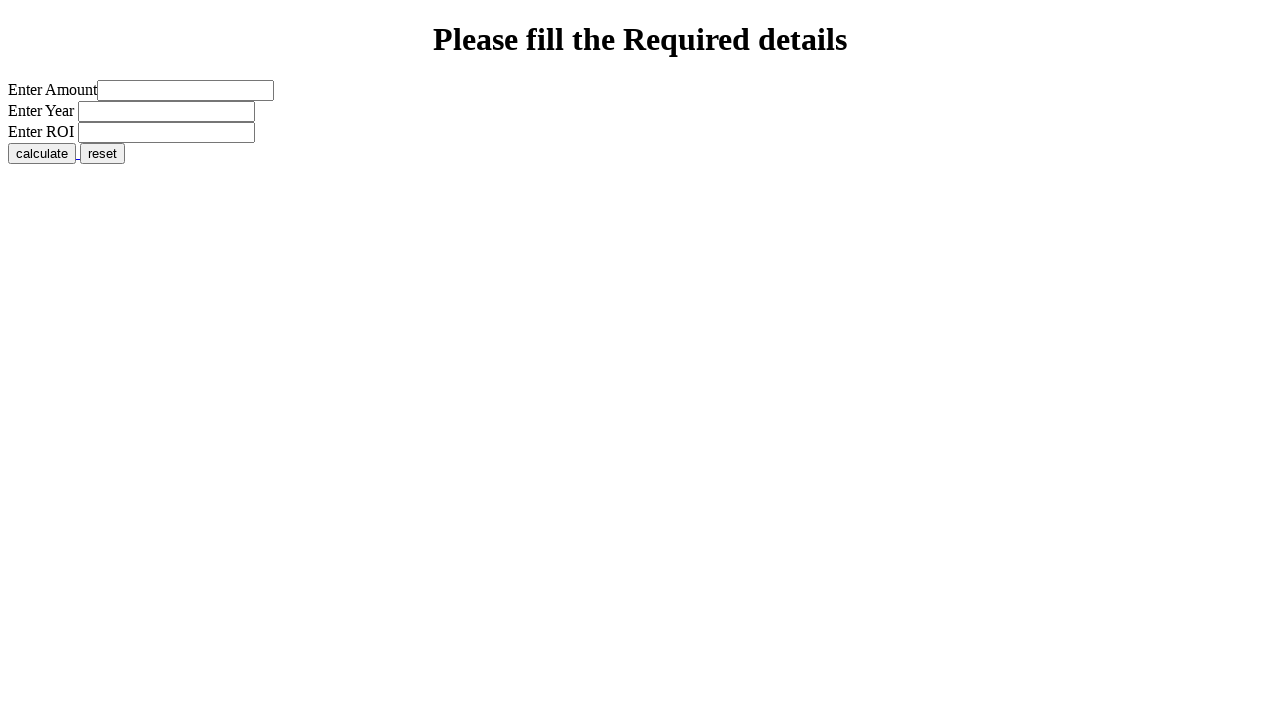

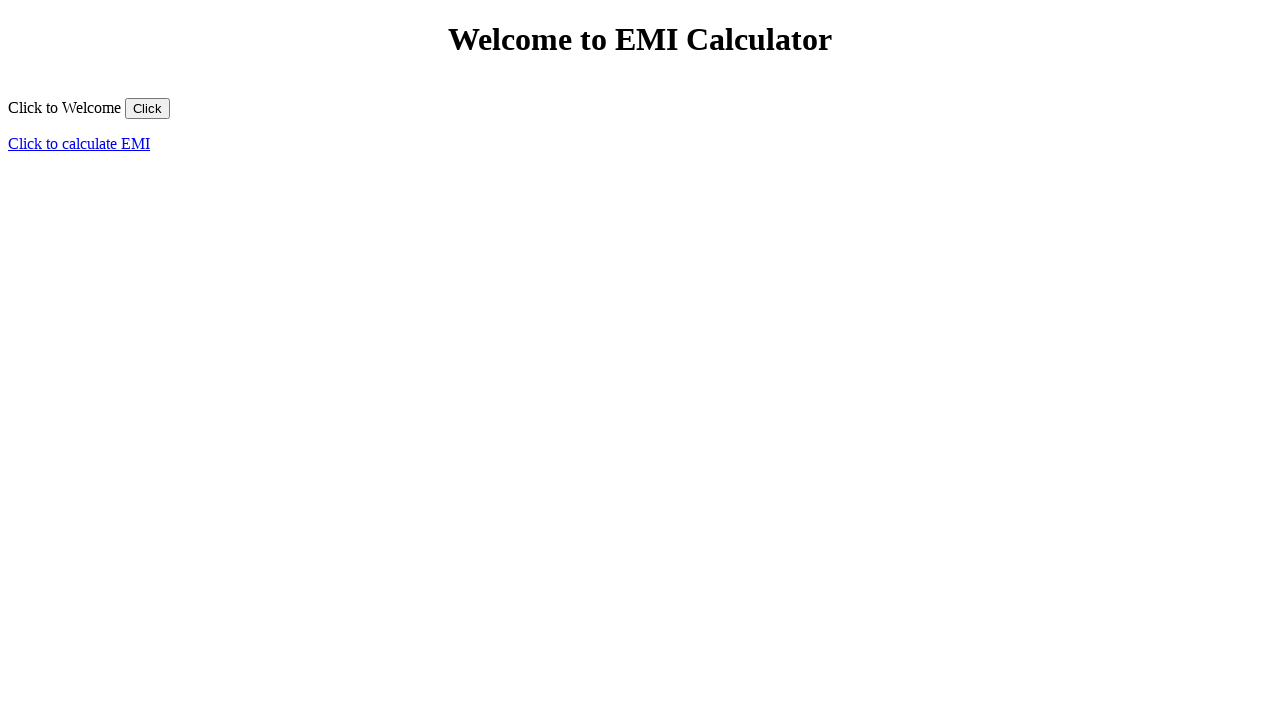